Tests the Feedfry RSS feed generator by entering a target URL, submitting the form, selecting Version 1 of the feed, and verifying an RSS feed URL is generated.

Starting URL: https://feedfry.com

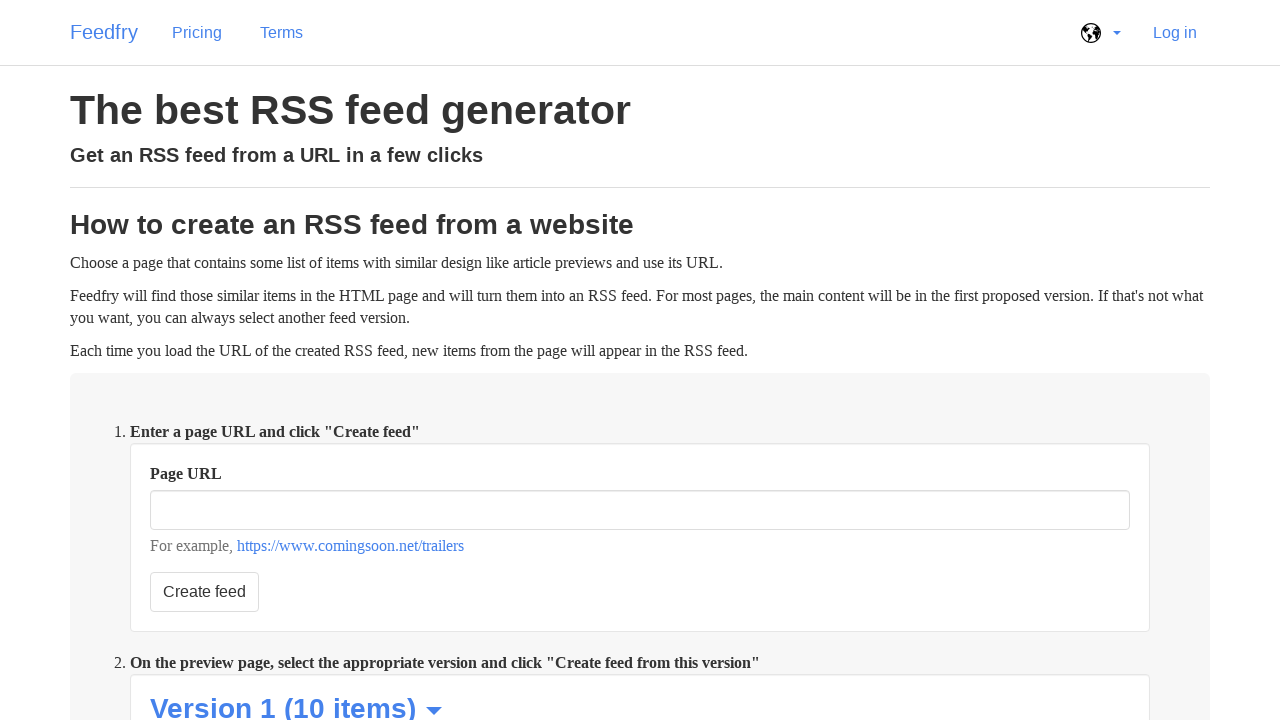

Clicked on the URL input field at (640, 541) on form[action="/preview"] >> input#url
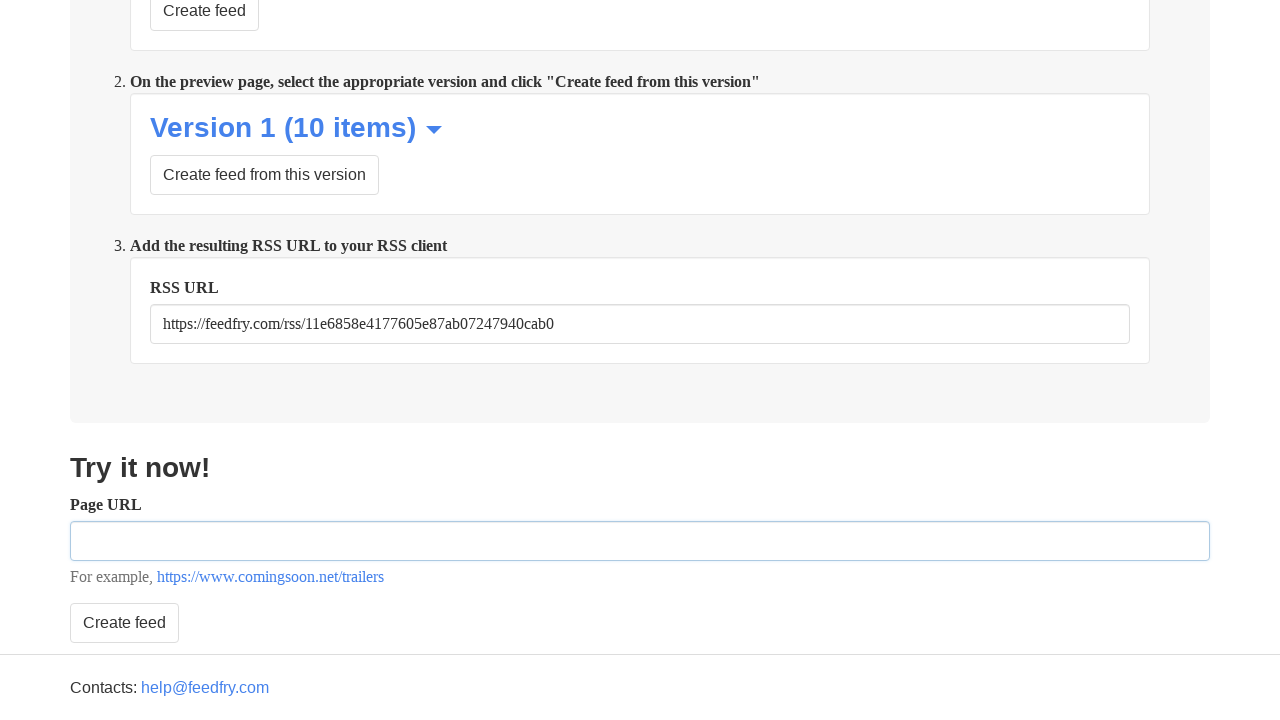

Cleared the URL input field on form[action="/preview"] >> input#url
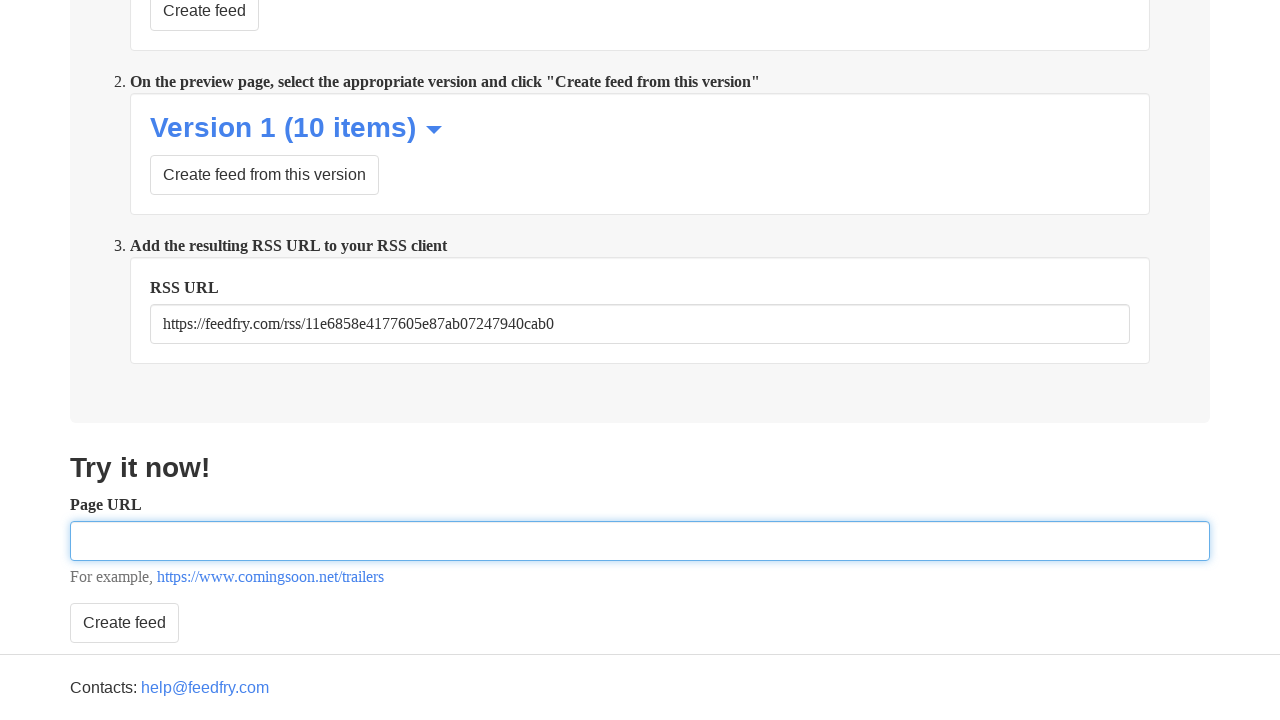

Typed target URL: https://www.thelayoff.com/resmed on form[action="/preview"] >> input#url
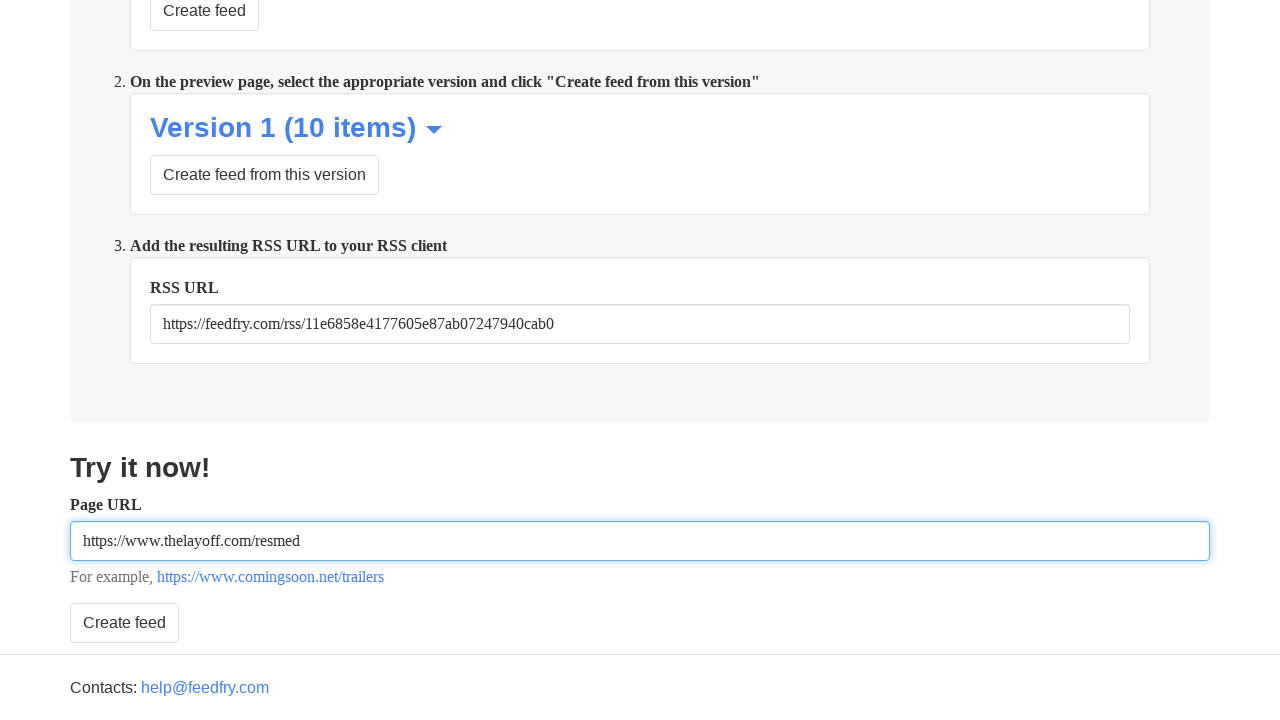

Pressed Enter to trigger form submission on form[action="/preview"] >> input#url
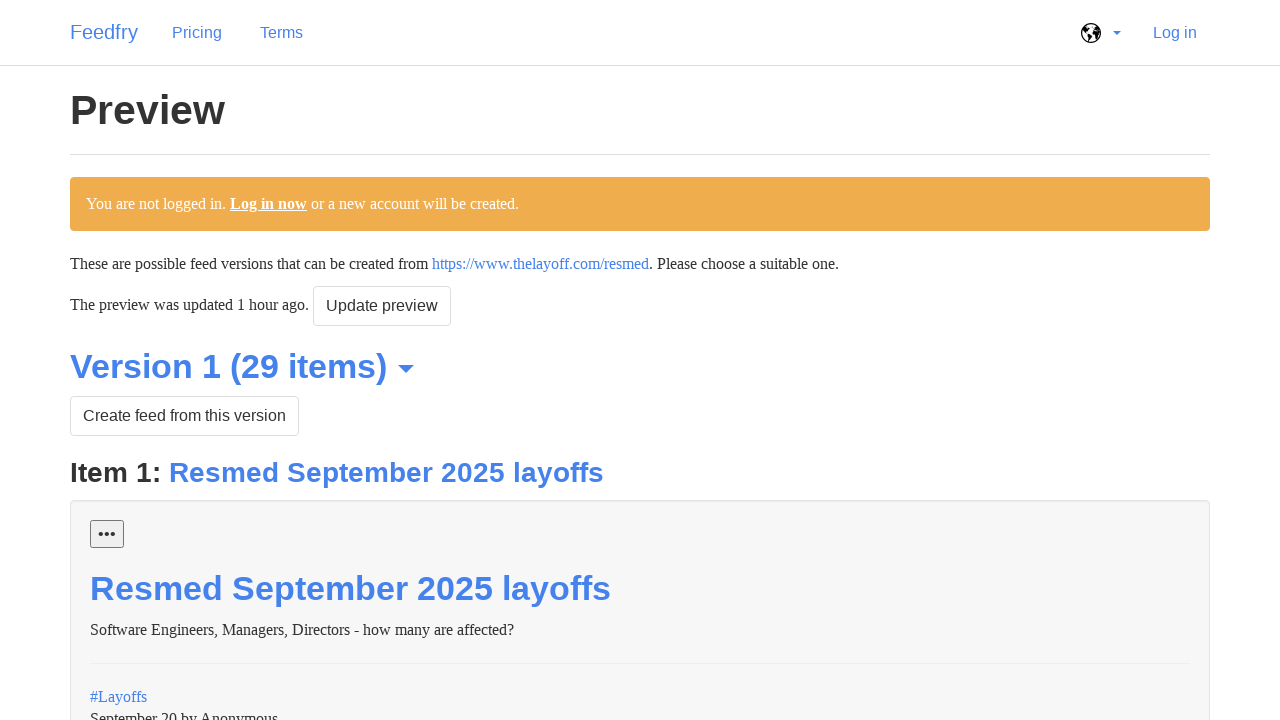

Waited 2 seconds for page processing
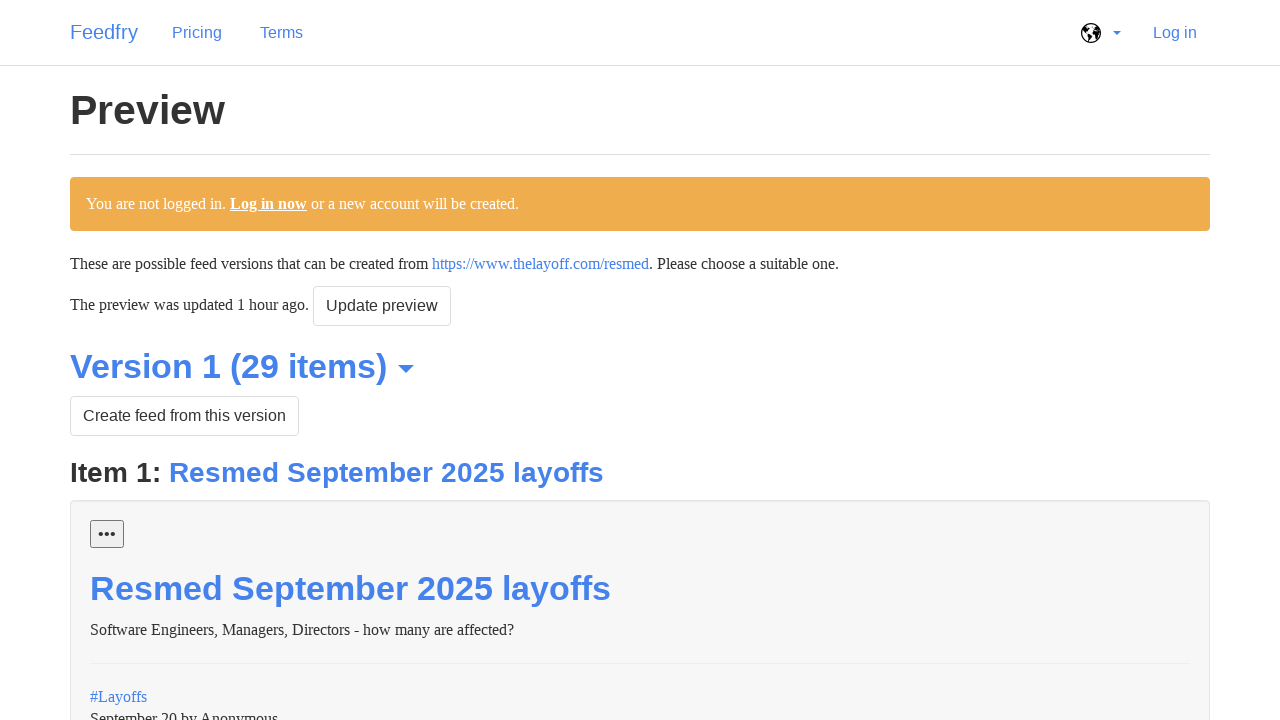

Clicked the second submit button in the form at (184, 360) on form[action="/preview"] >> button[type="submit"] >> nth=1
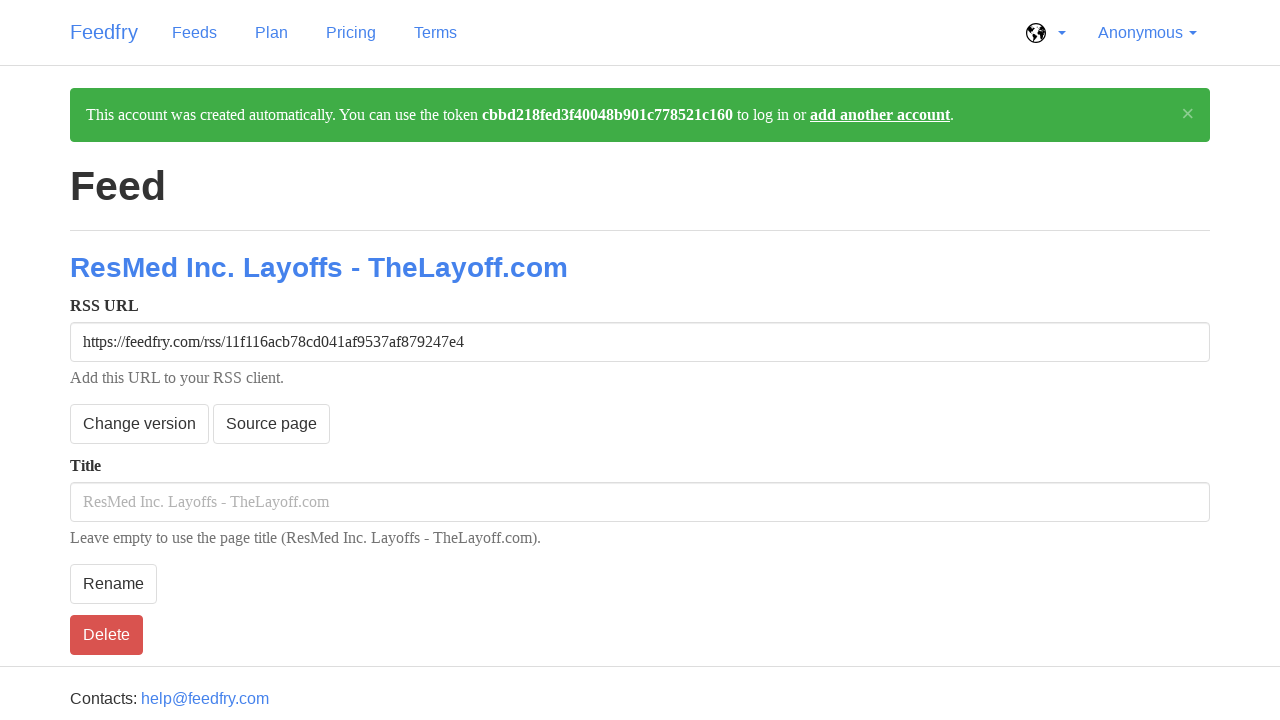

Waited 3 seconds for form processing
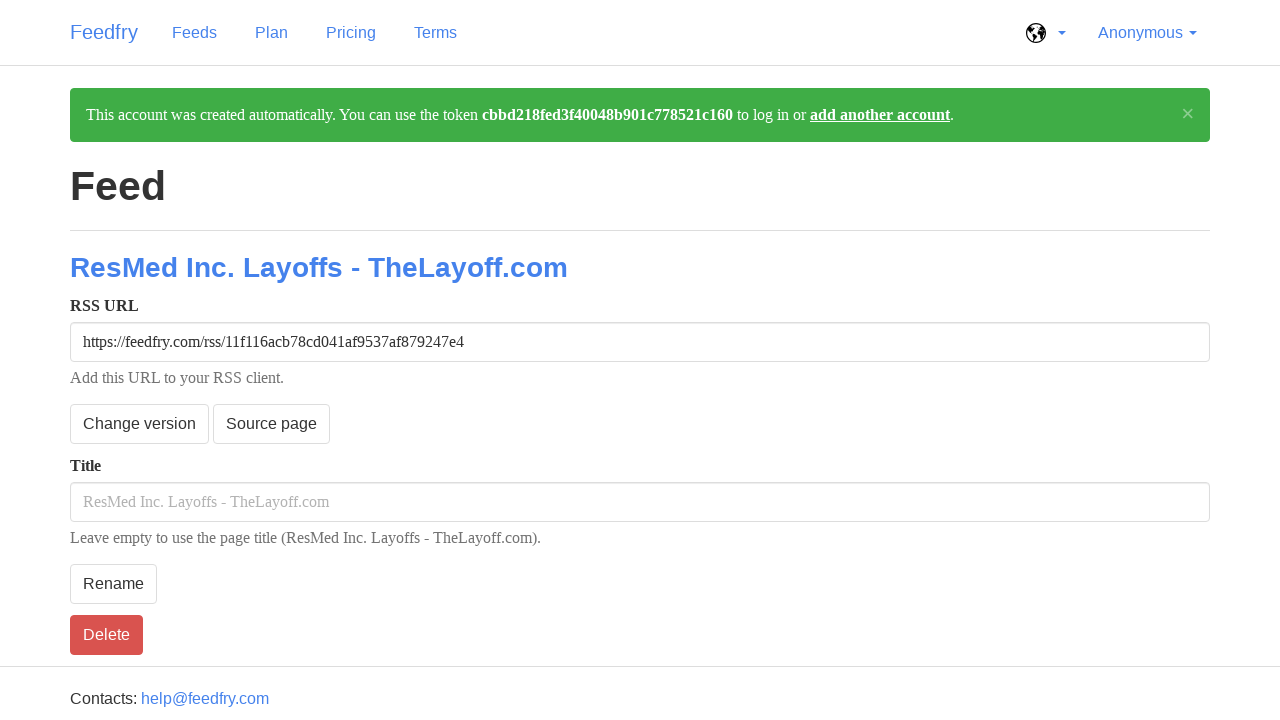

Version 1 button was not available within timeout
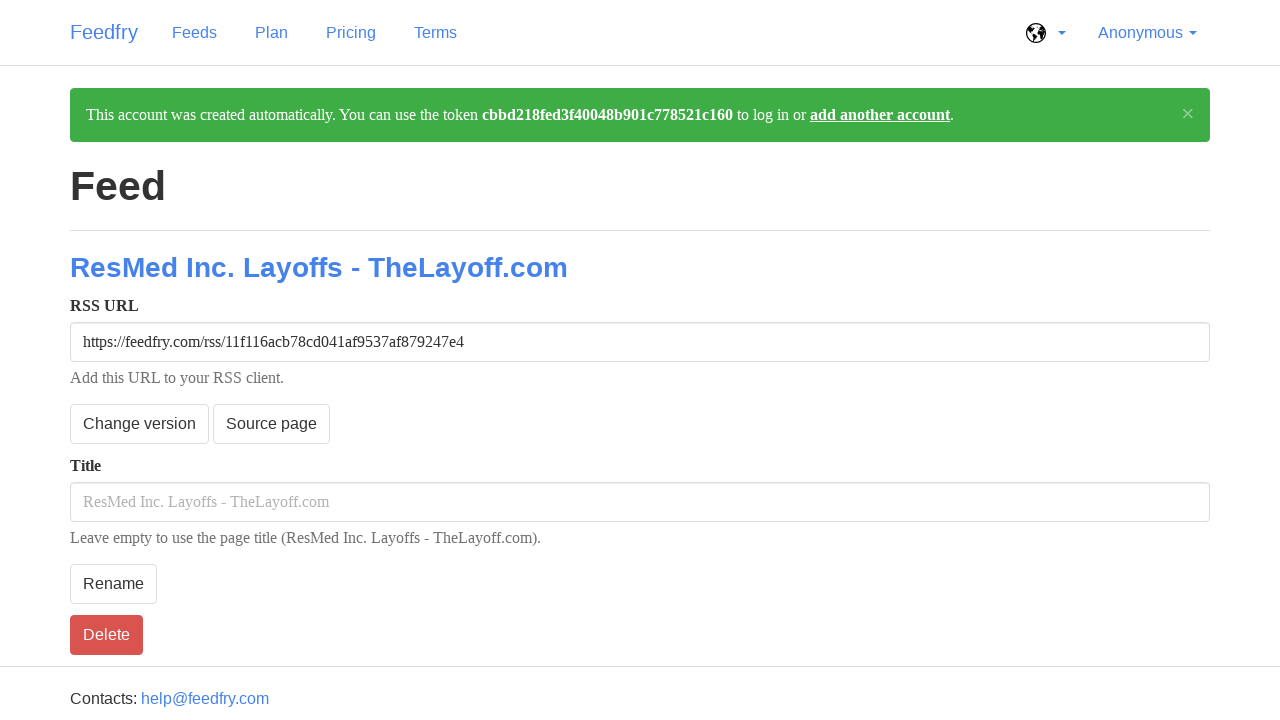

RSS feed input field became visible - feed generation successful
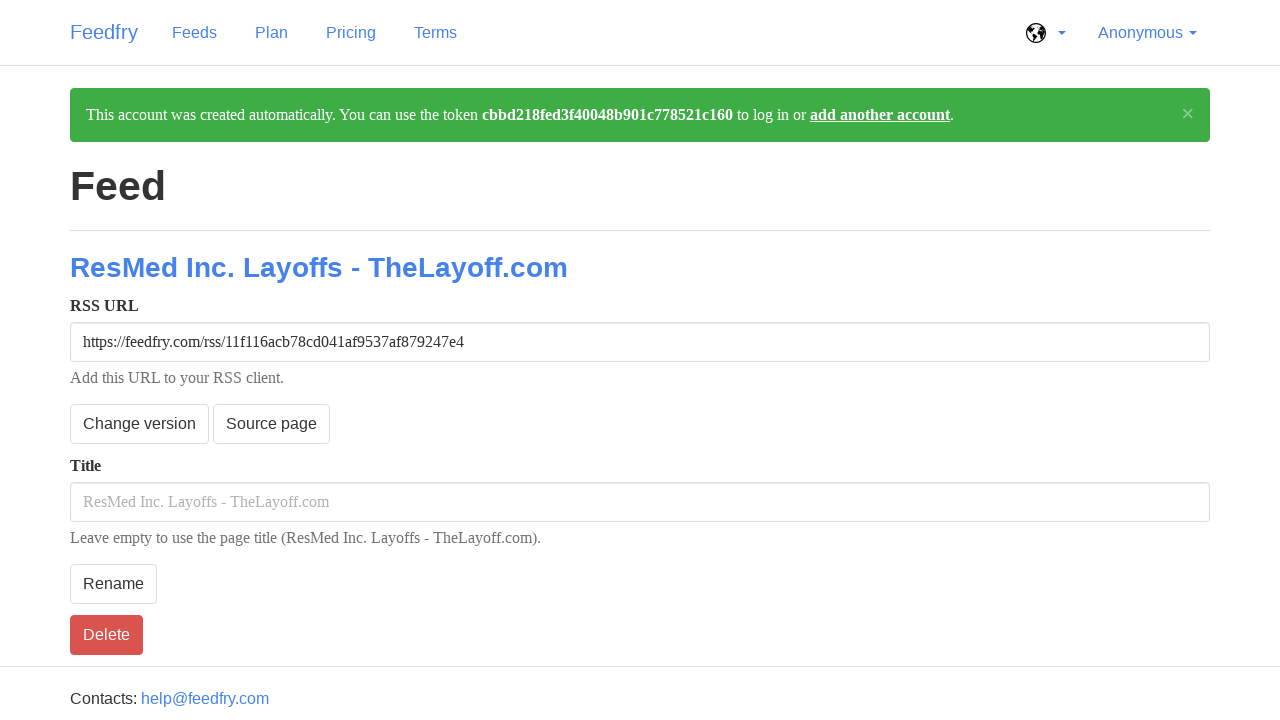

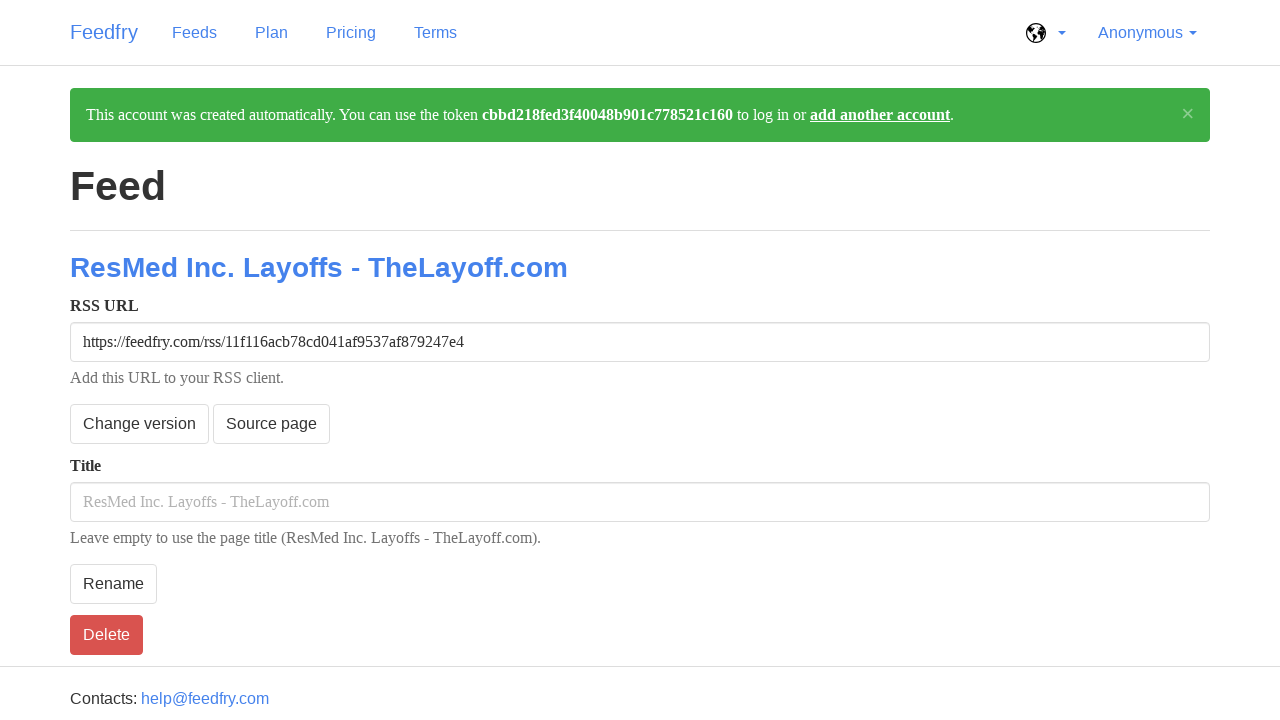